Tests a horizontal slider widget by dragging it to the right to verify maximum range value (5), then dragging it back to the left to verify minimum range value (0).

Starting URL: https://the-internet.herokuapp.com/horizontal_slider

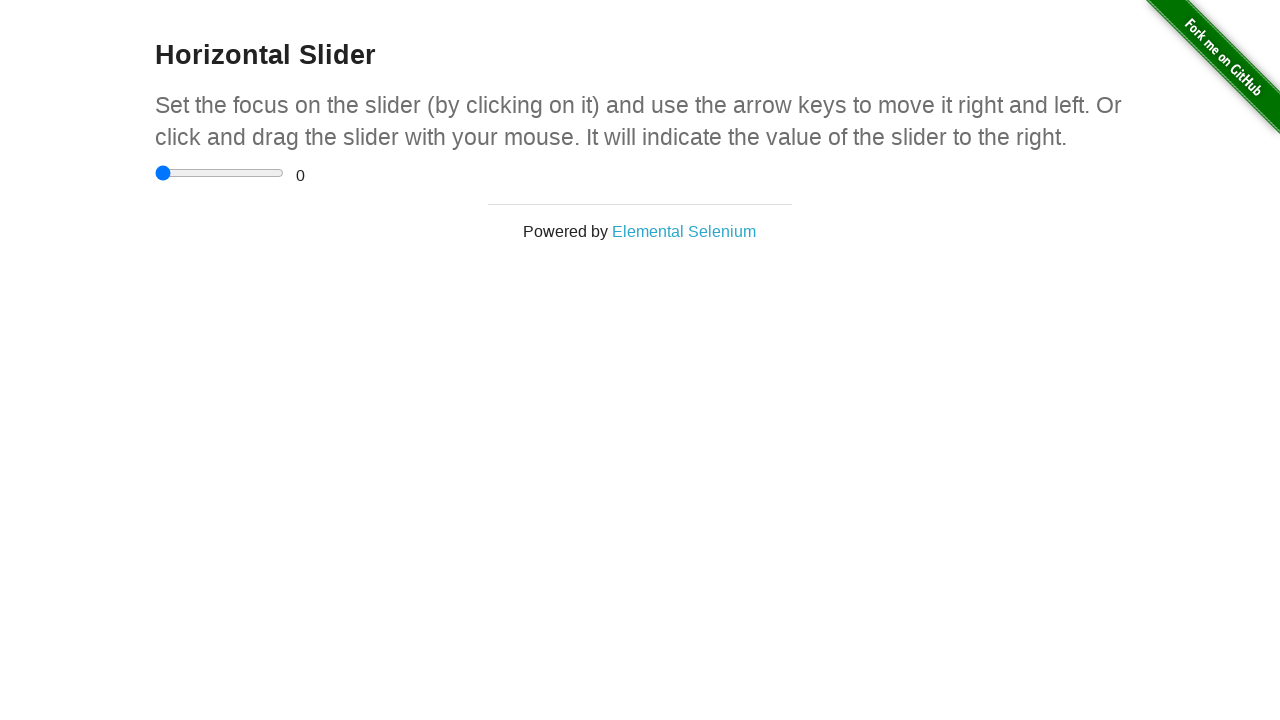

Located the horizontal slider element
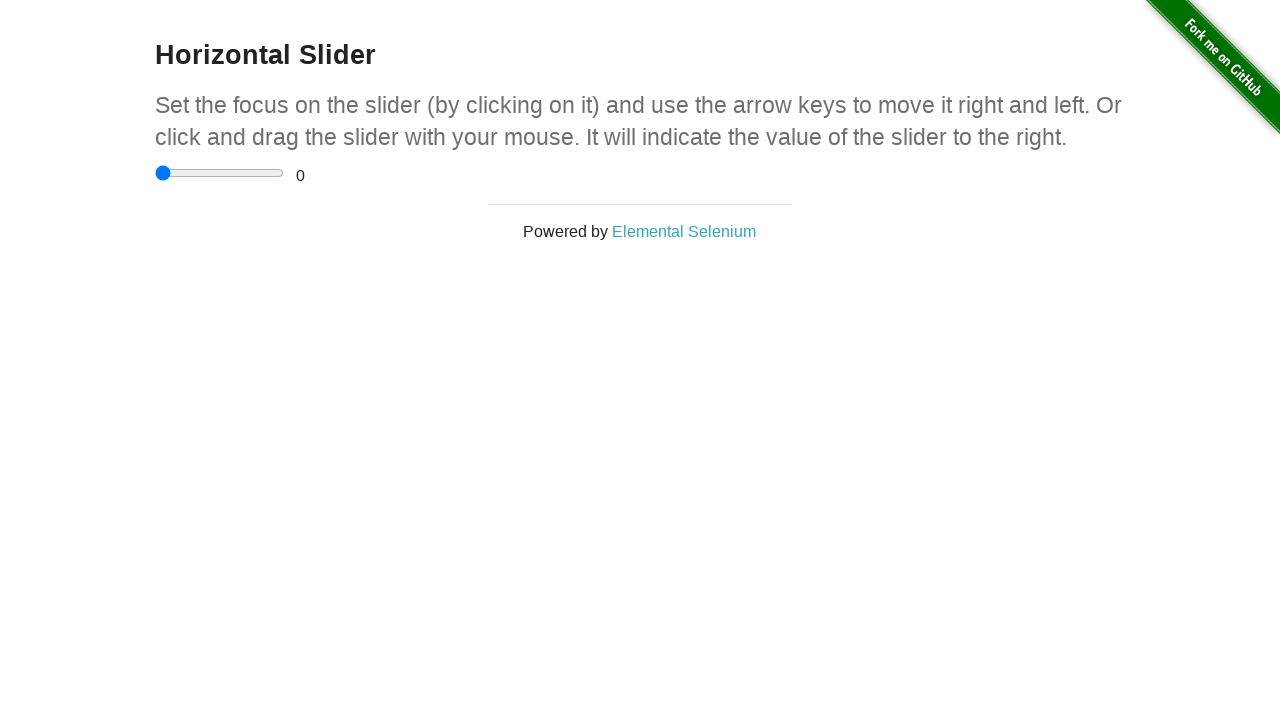

Retrieved slider bounding box for rightward drag
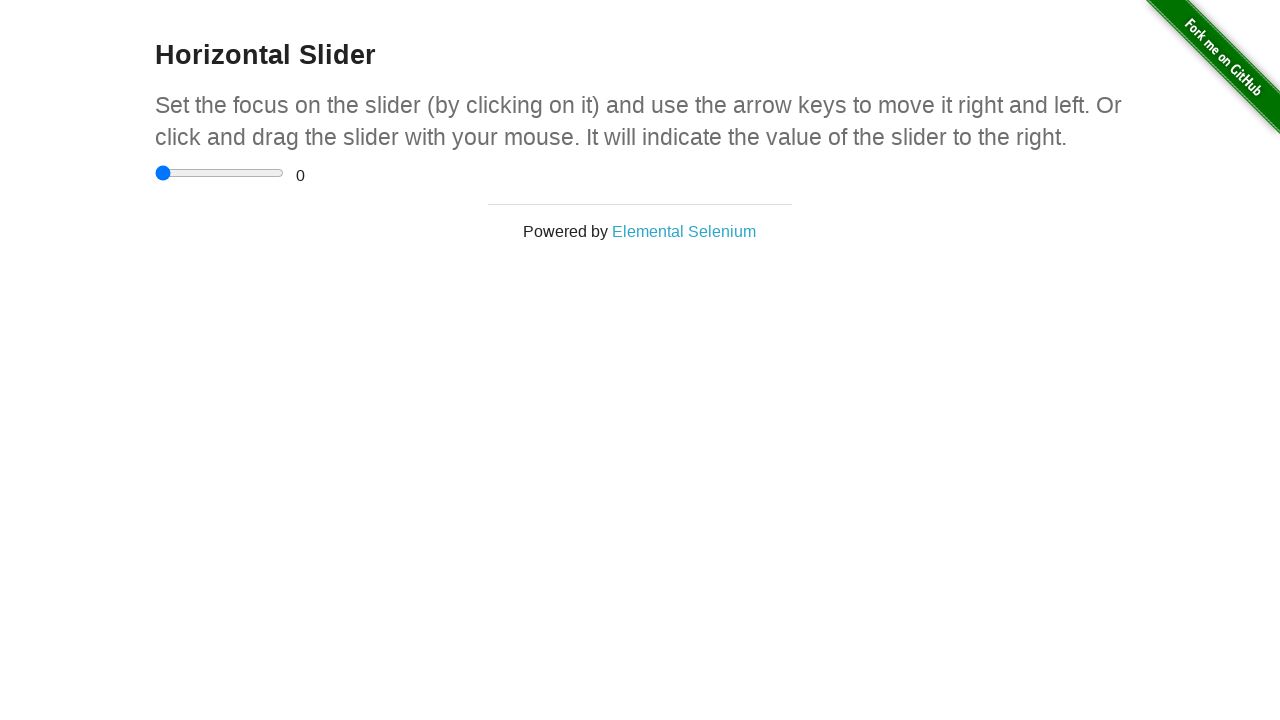

Moved mouse to center of slider at (220, 173)
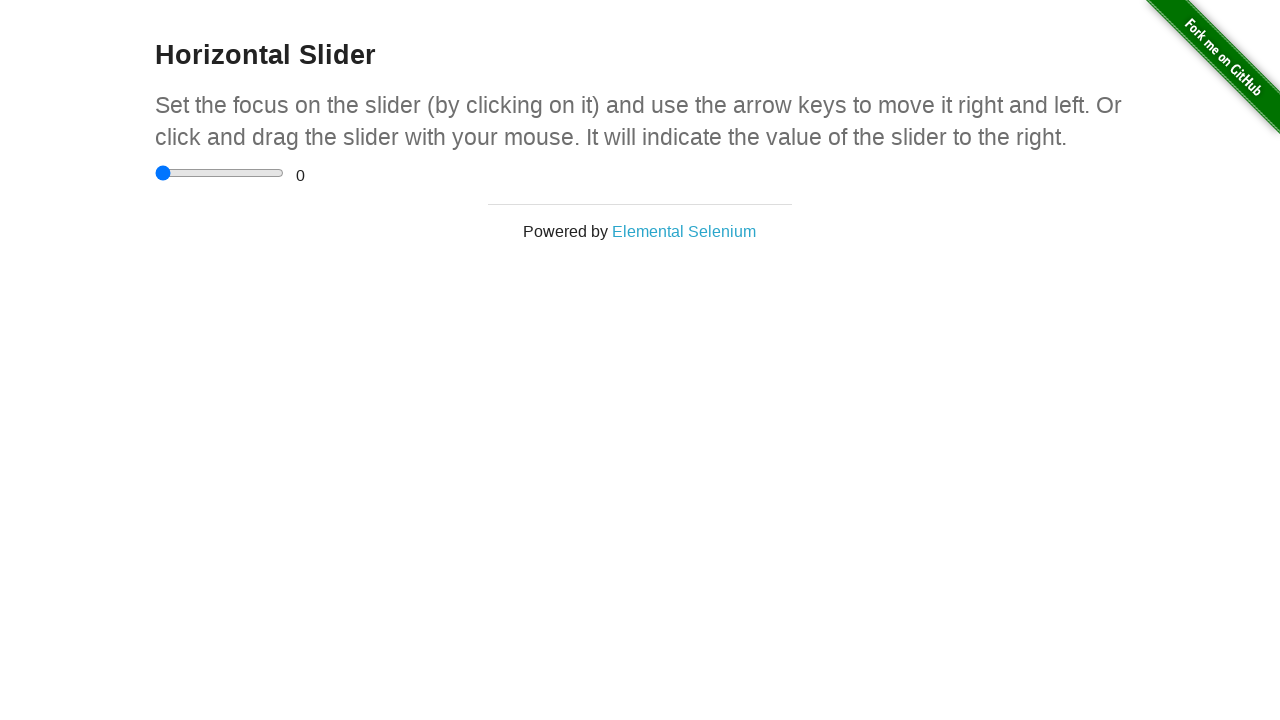

Pressed down mouse button on slider at (220, 173)
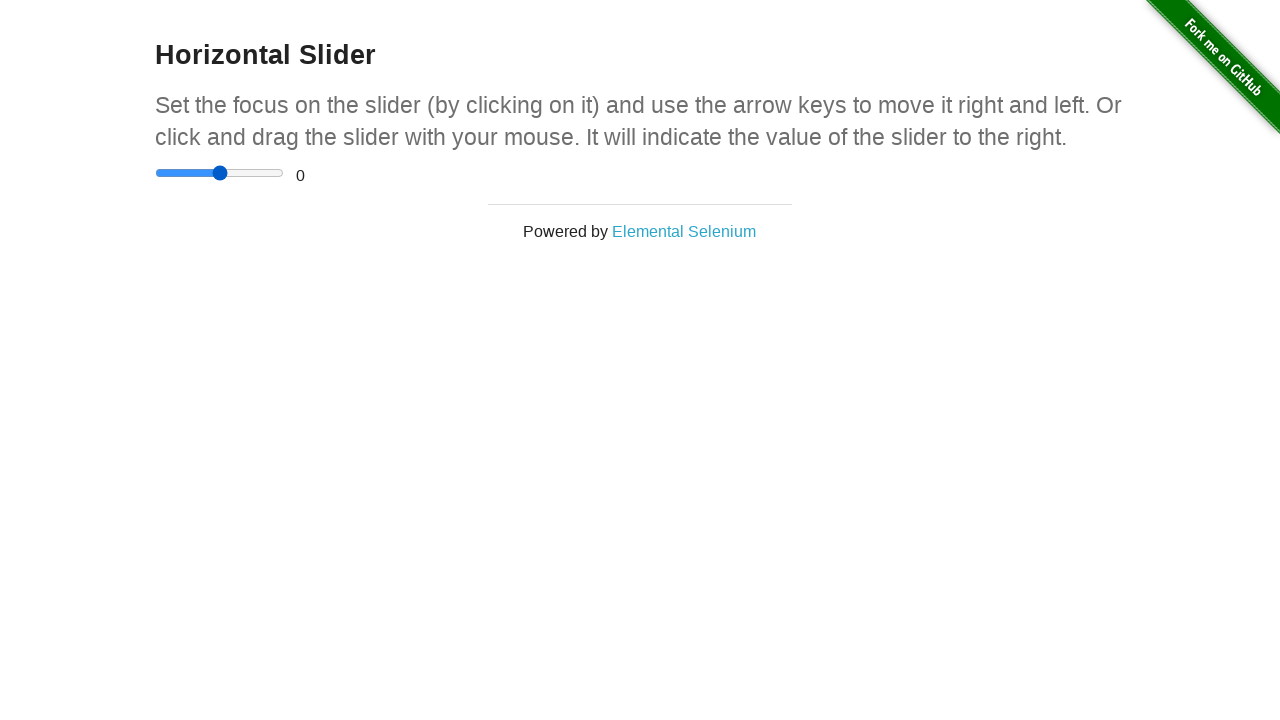

Dragged slider to the right to maximum value at (274, 173)
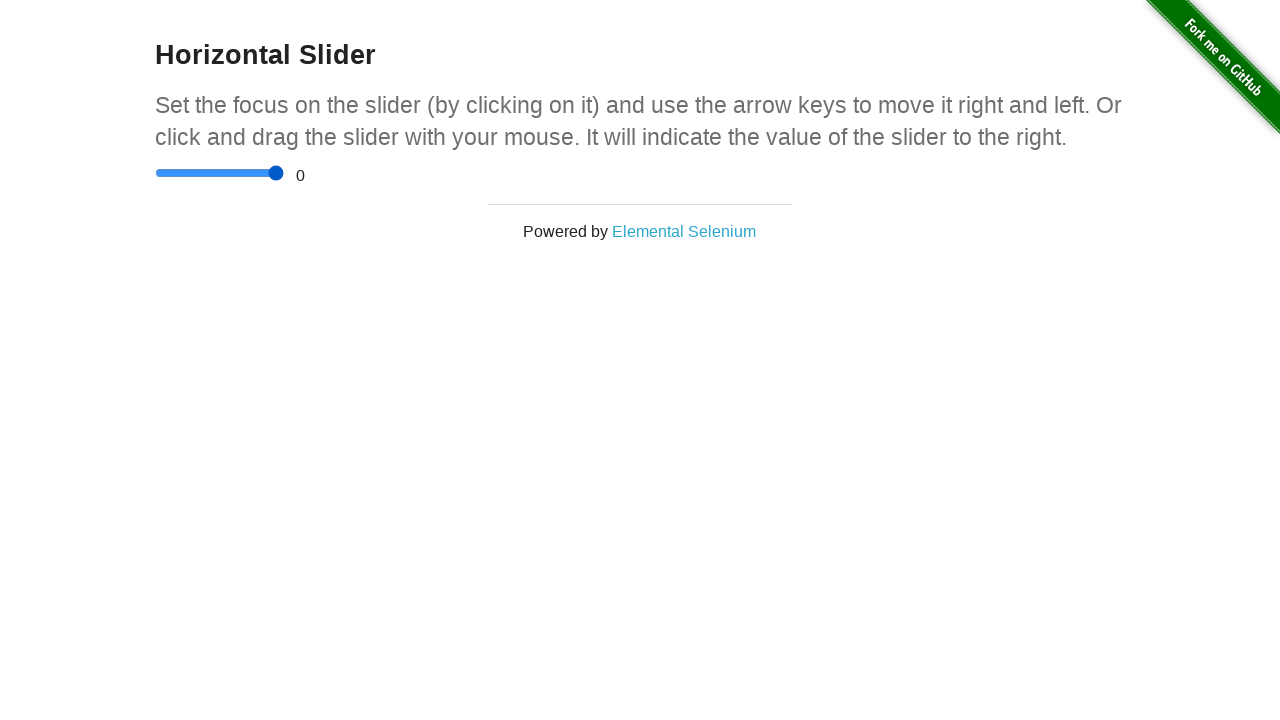

Released mouse button after dragging to right at (274, 173)
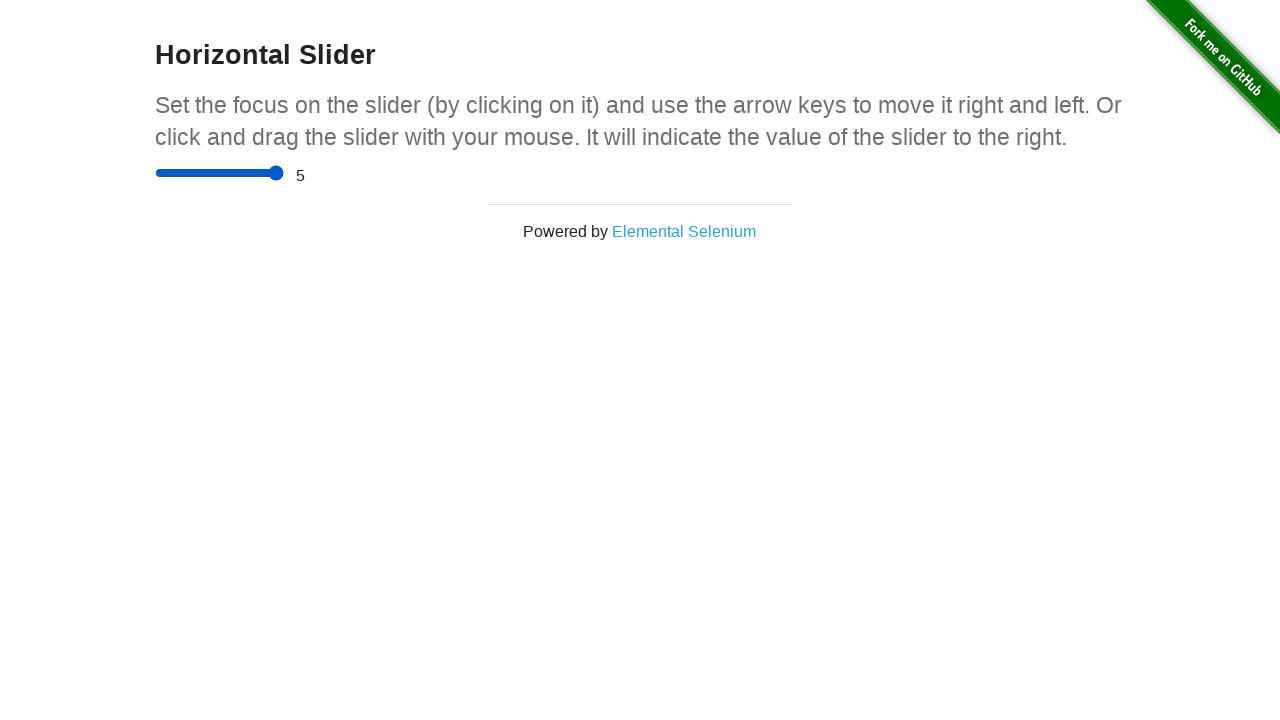

Retrieved range value after rightward drag
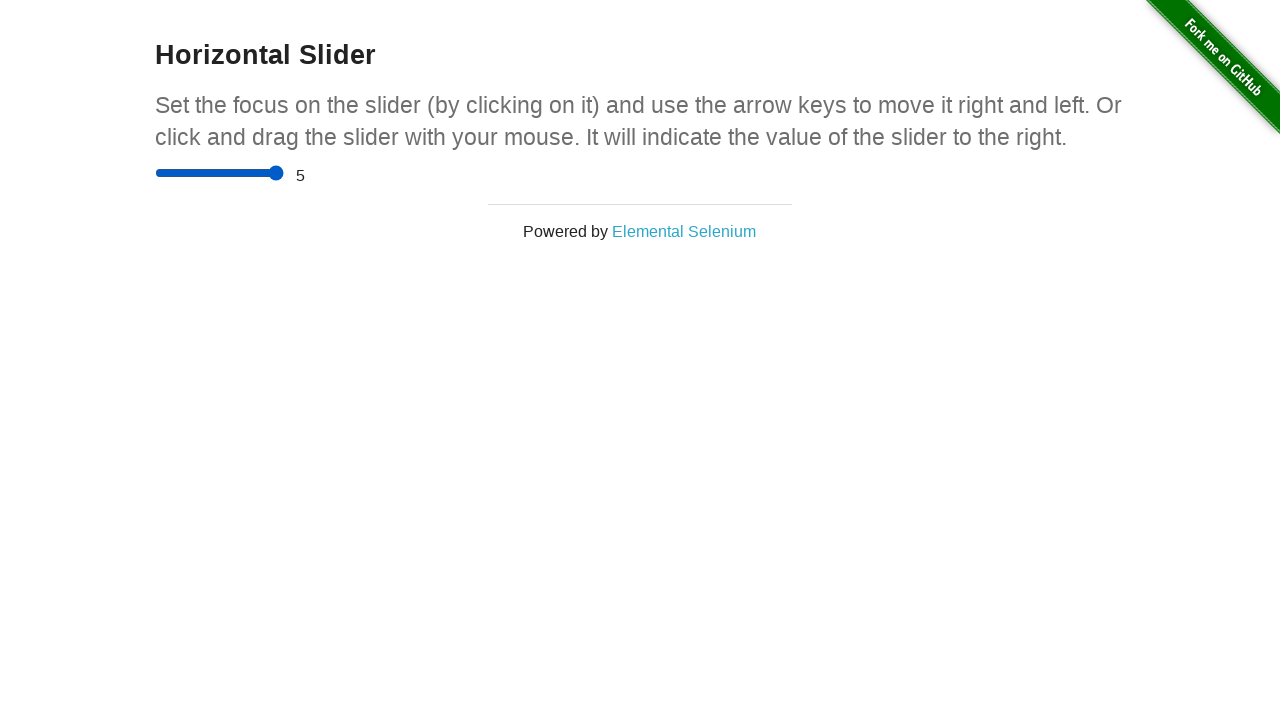

Verified range value is 5 (maximum)
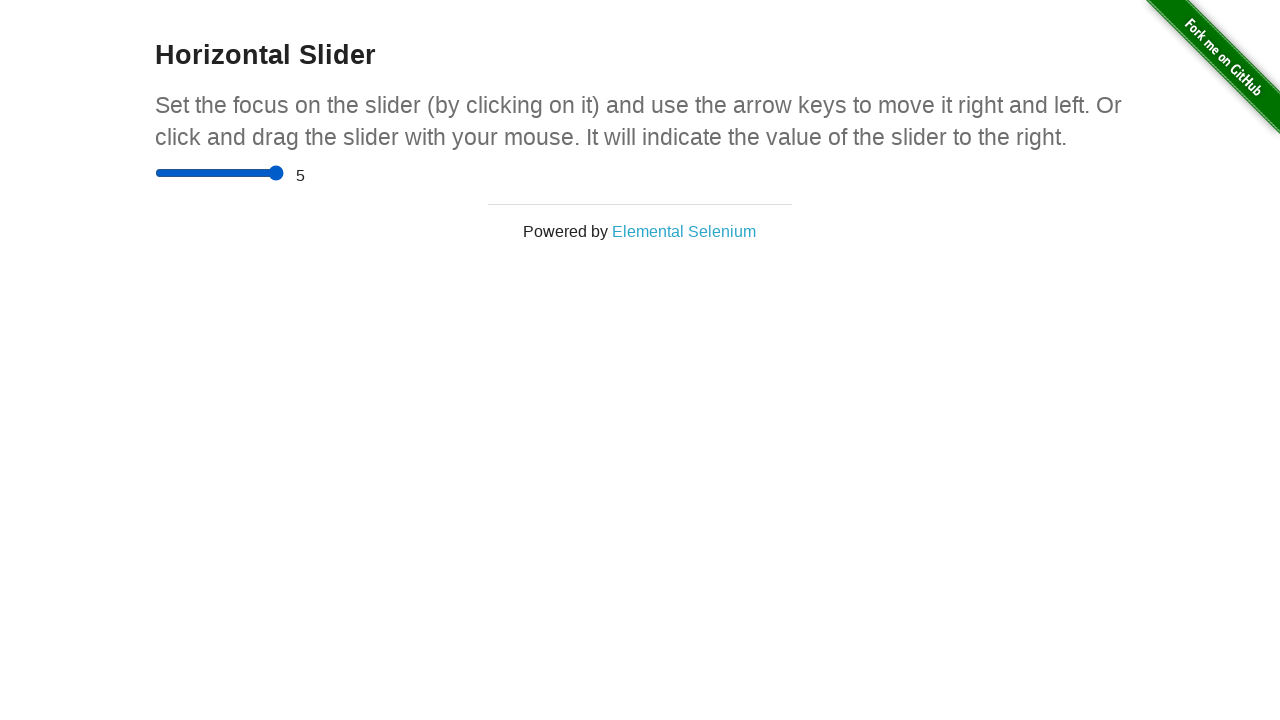

Retrieved slider bounding box for leftward drag
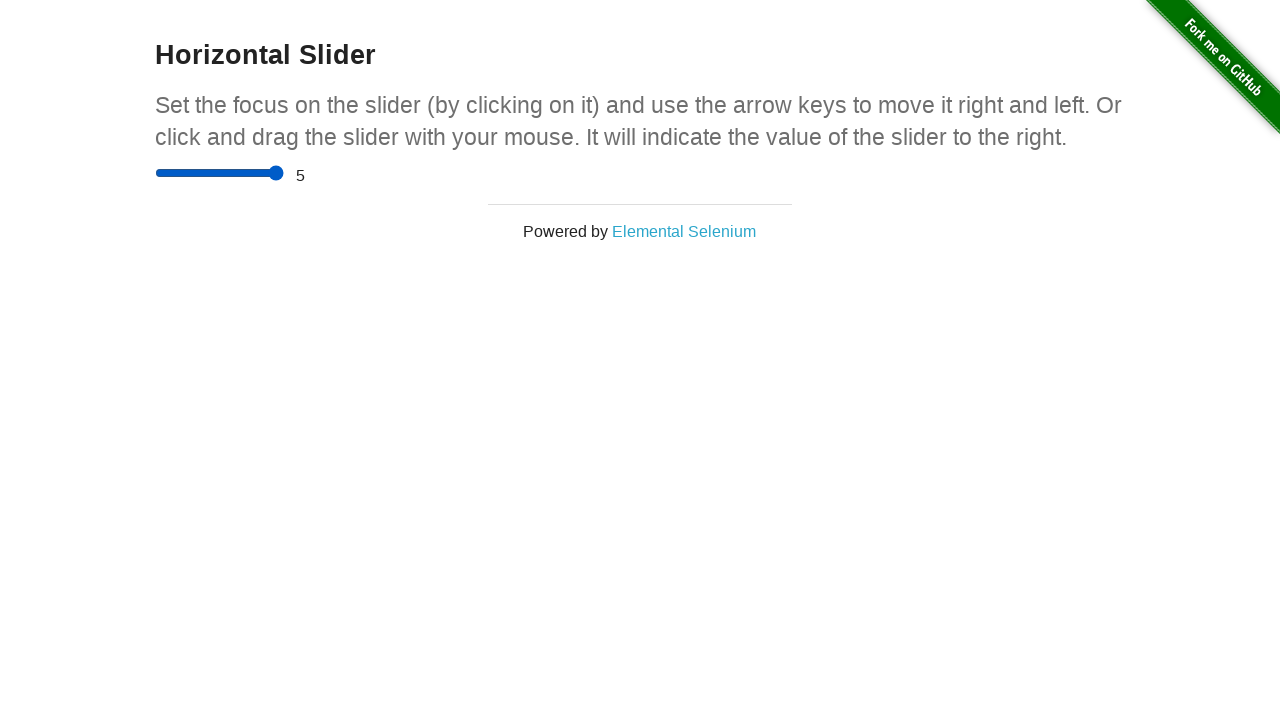

Moved mouse to center of slider at (220, 173)
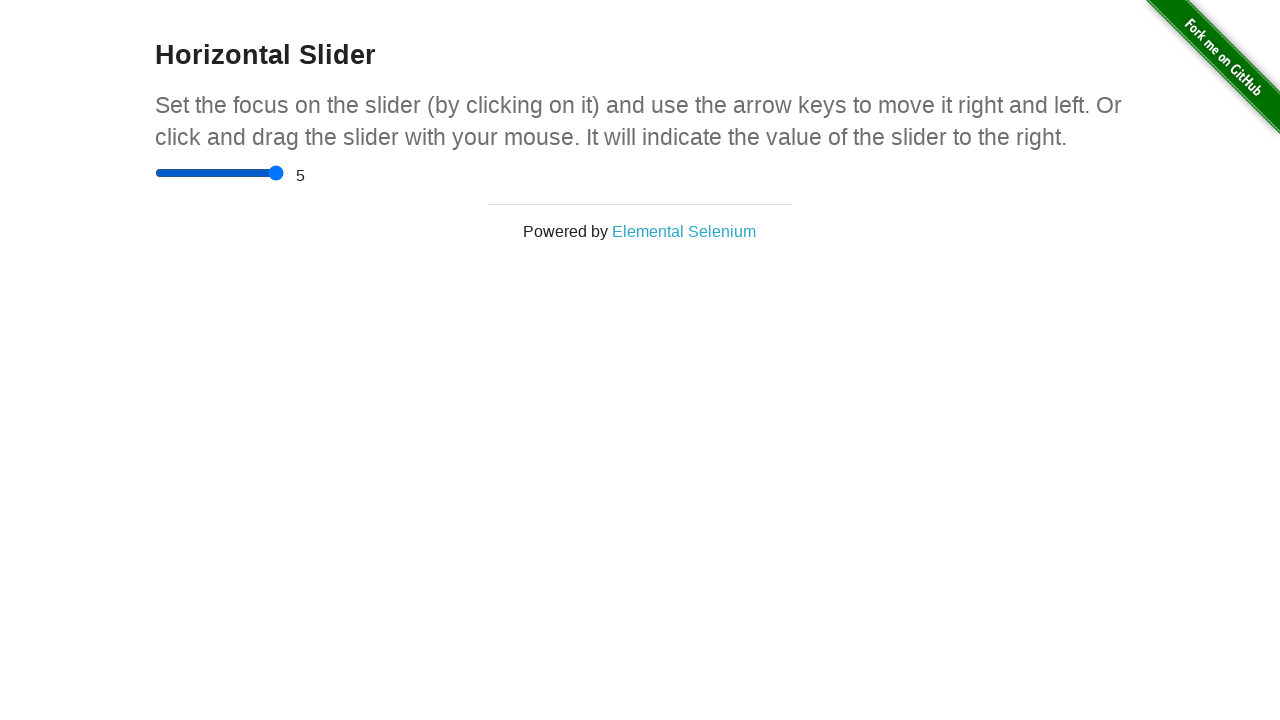

Pressed down mouse button on slider at (220, 173)
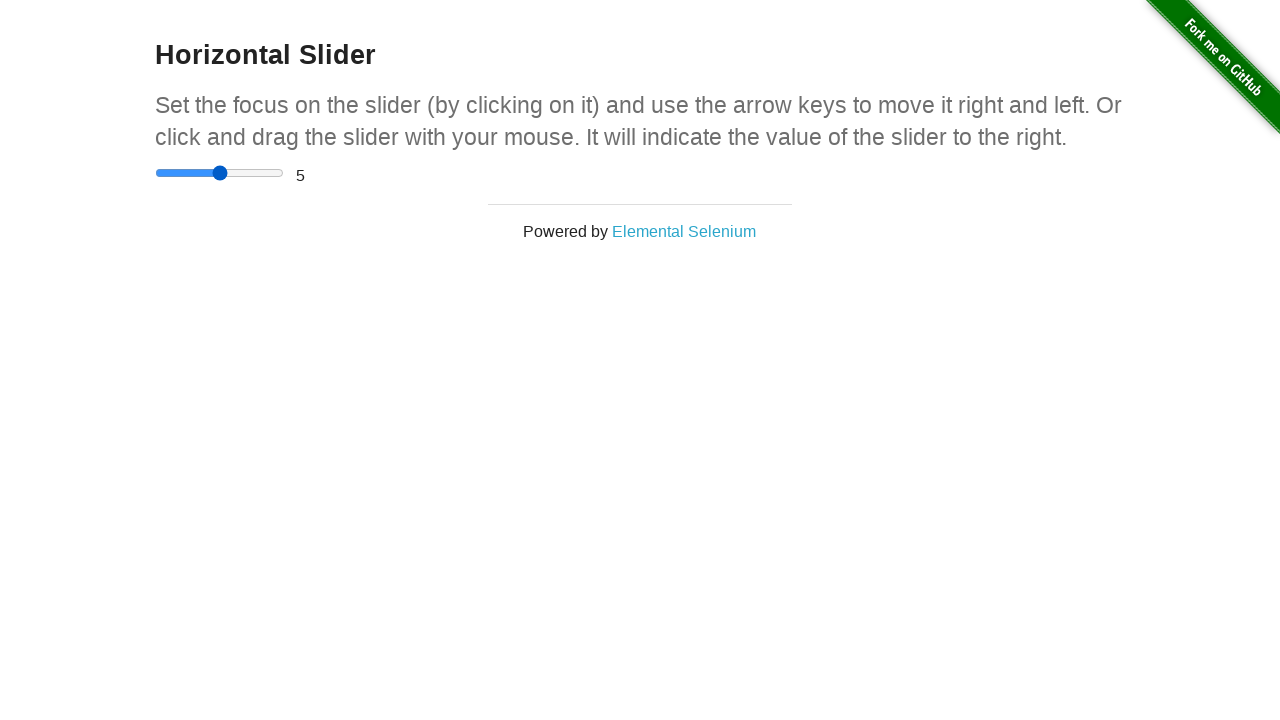

Dragged slider to the left to minimum value at (164, 173)
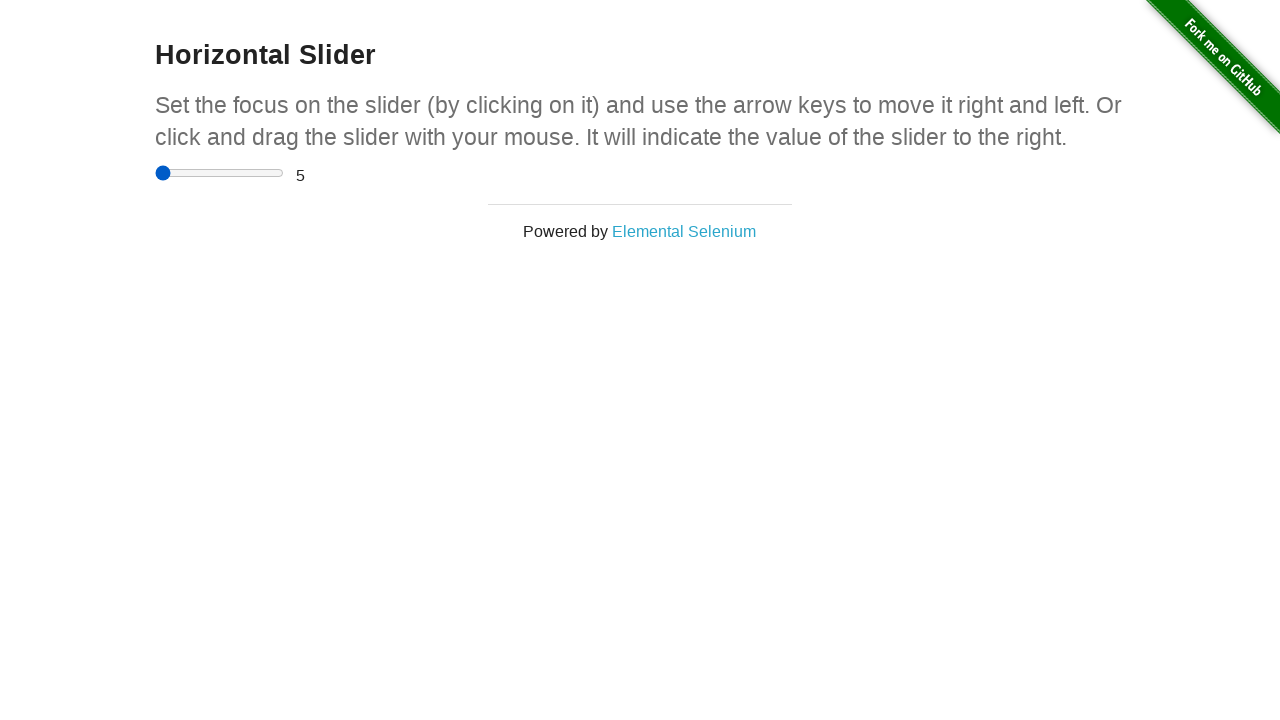

Released mouse button after dragging to left at (164, 173)
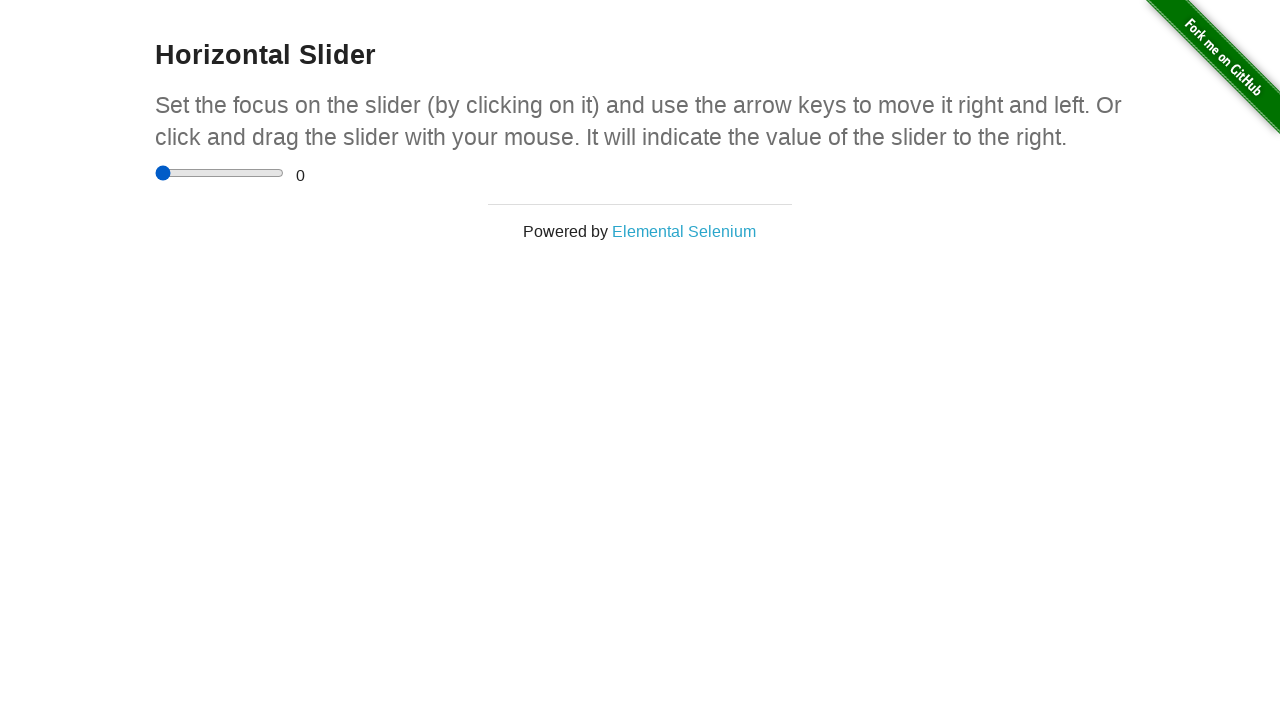

Retrieved range value after leftward drag
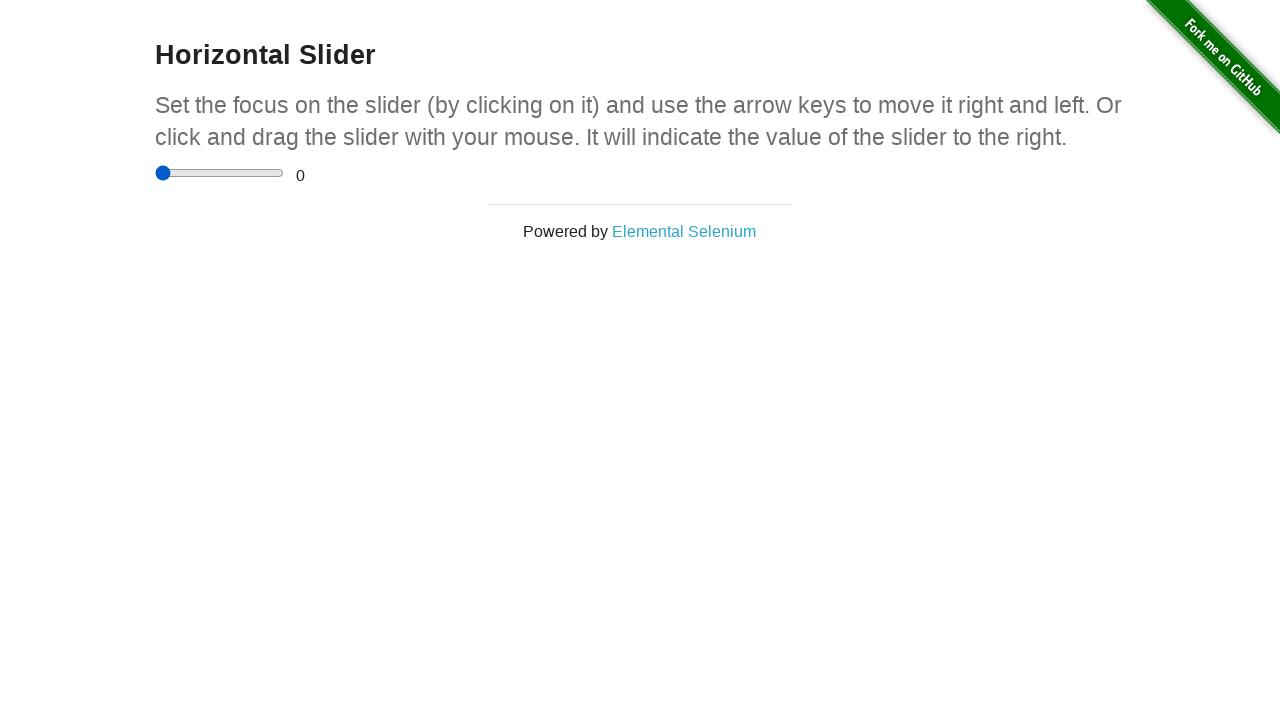

Verified range value is 0 (minimum)
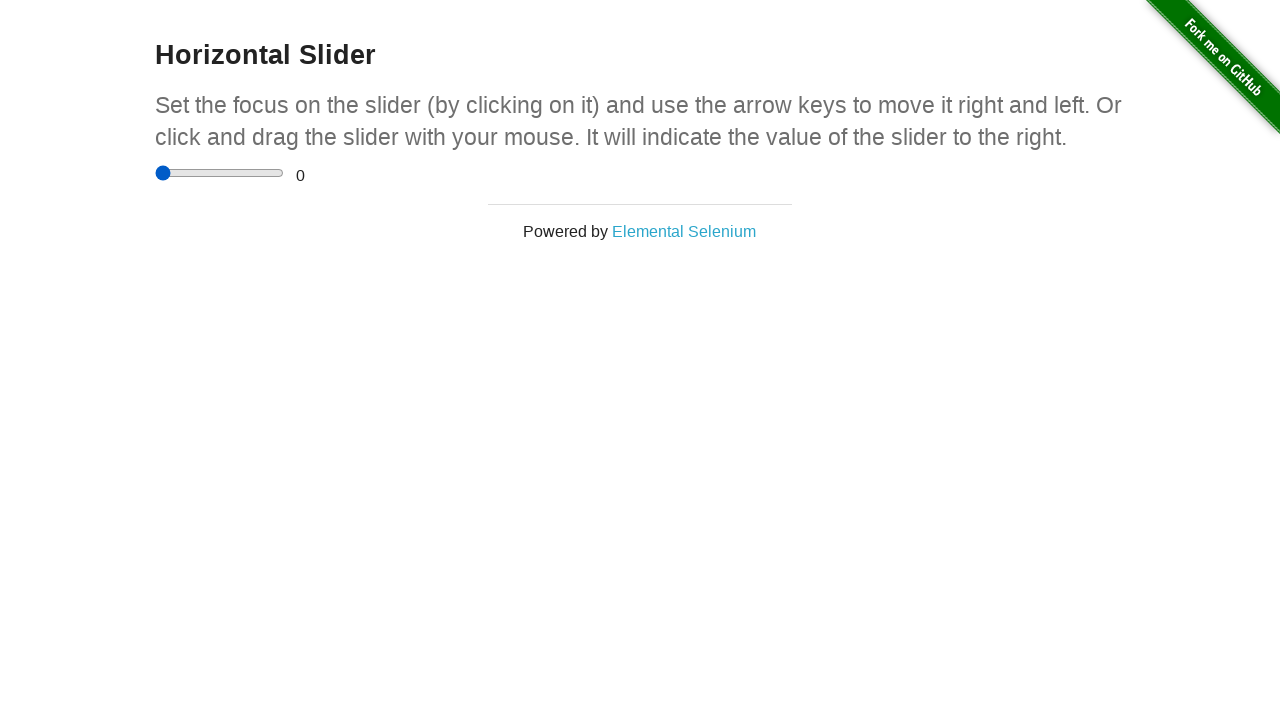

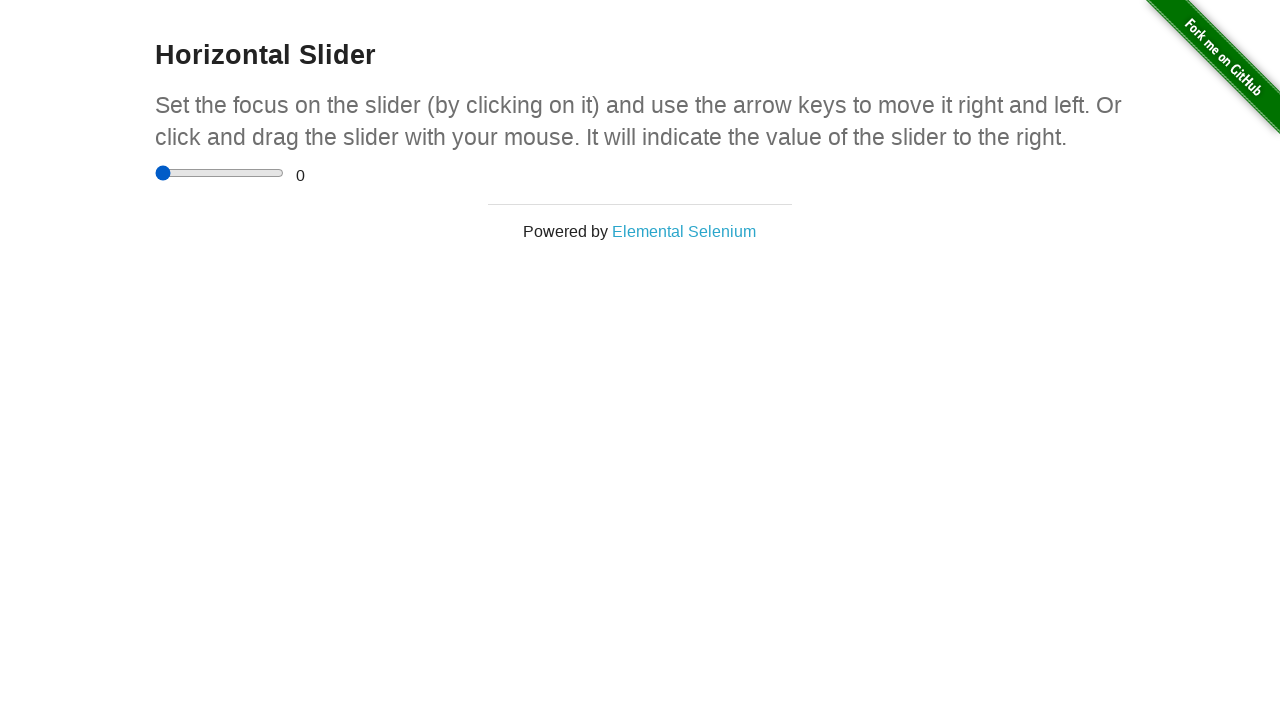